Tests right-click context menu functionality by performing a right-click on an element and selecting an option from the context menu

Starting URL: https://swisnl.github.io/jQuery-contextMenu/demo.html

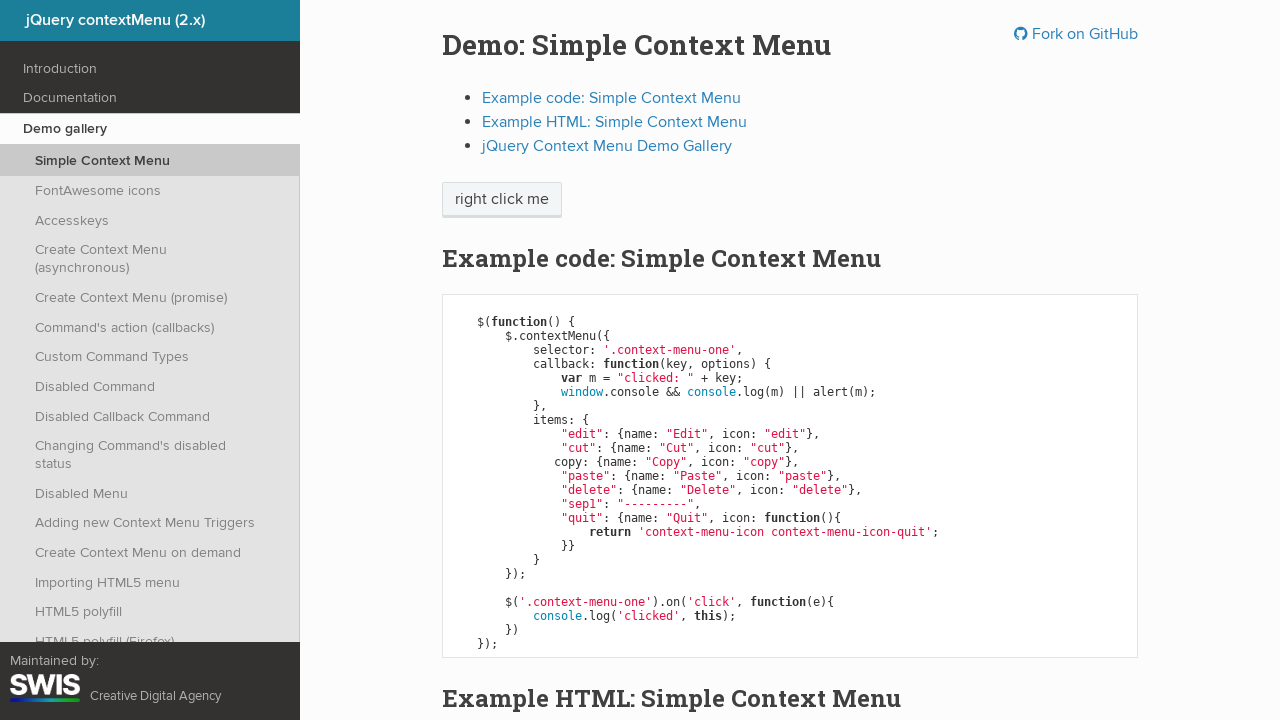

Right-clicked on 'right click me' element to open context menu at (502, 200) on //span[text()='right click me']
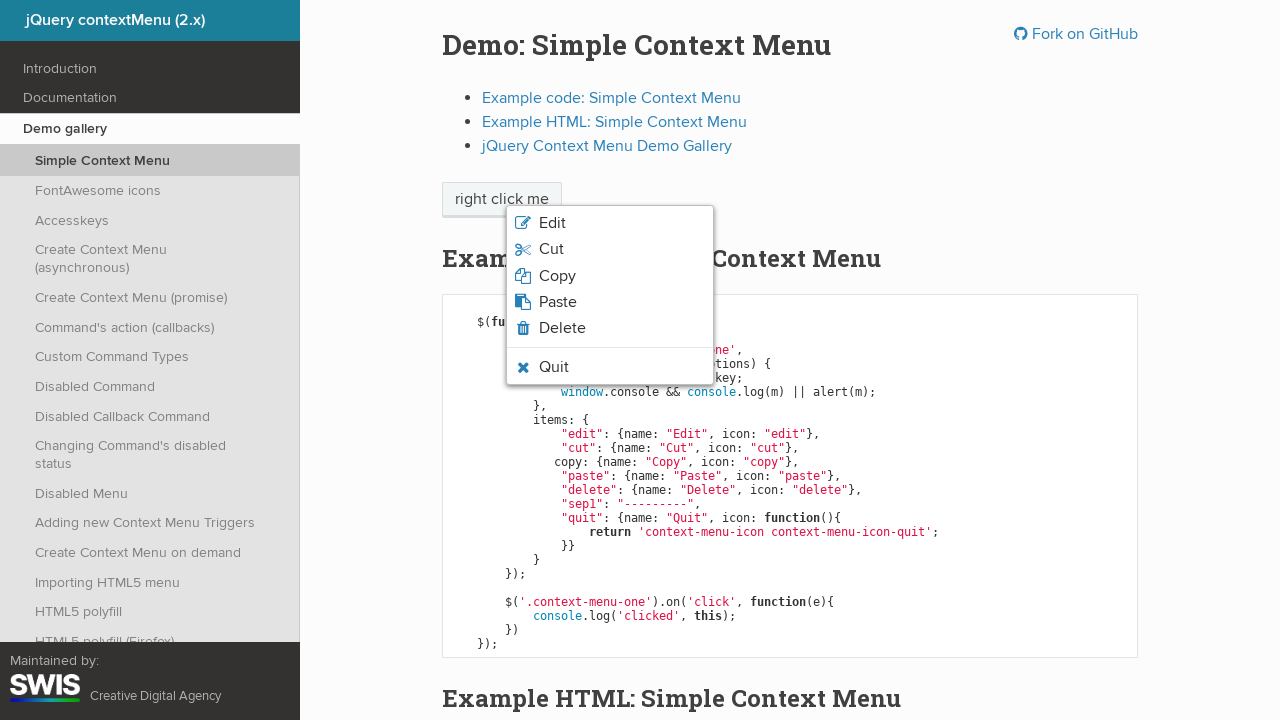

Clicked 'Copy' option from context menu at (557, 276) on xpath=//span[text()='Copy']
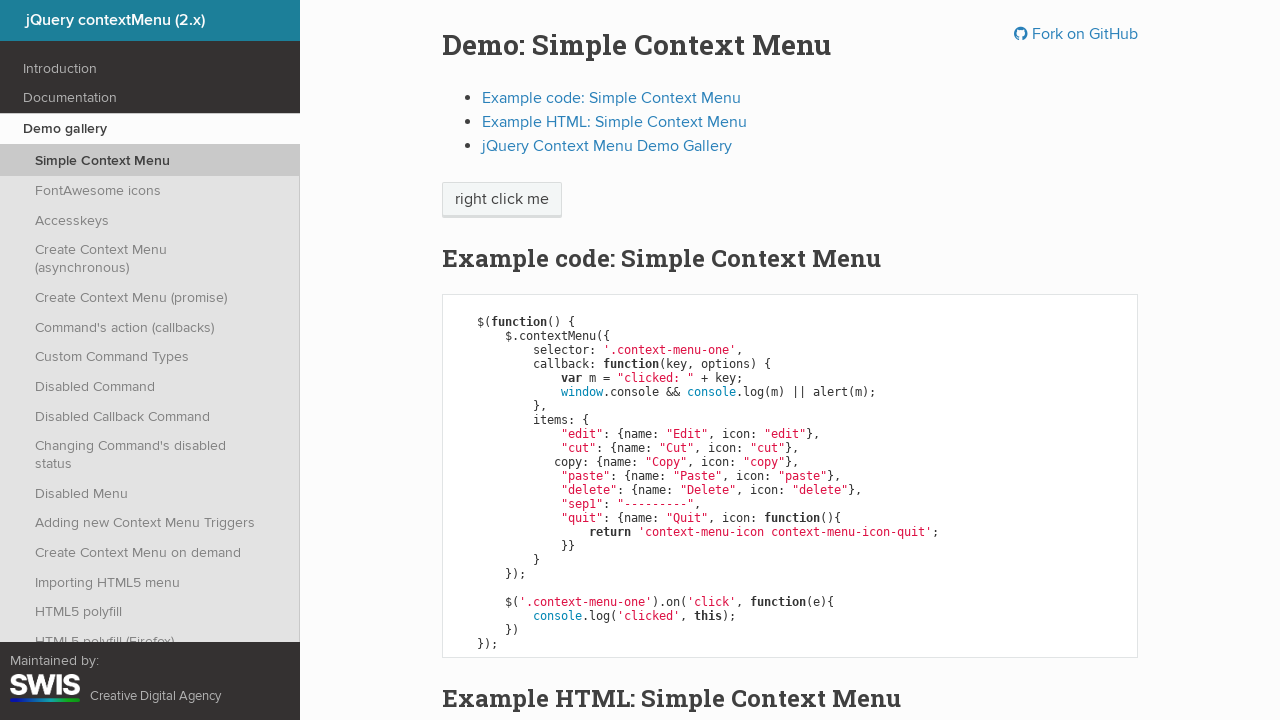

Pressed Enter to dismiss alert/confirmation
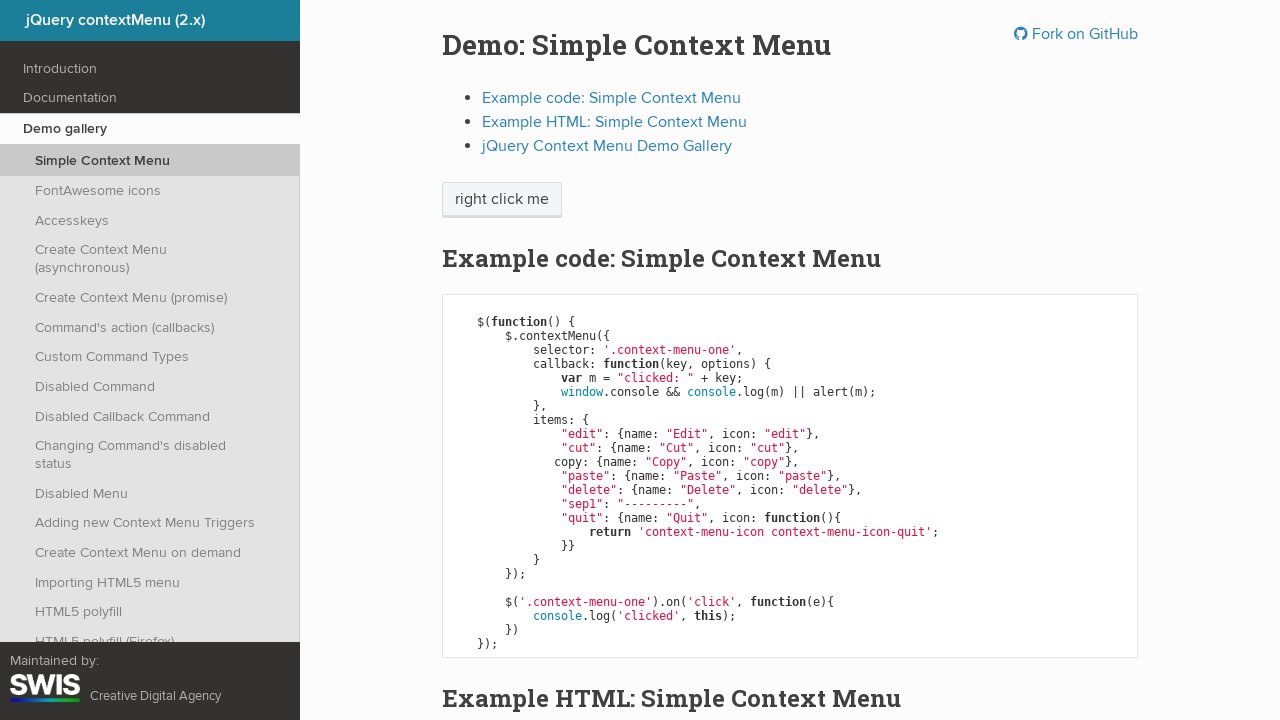

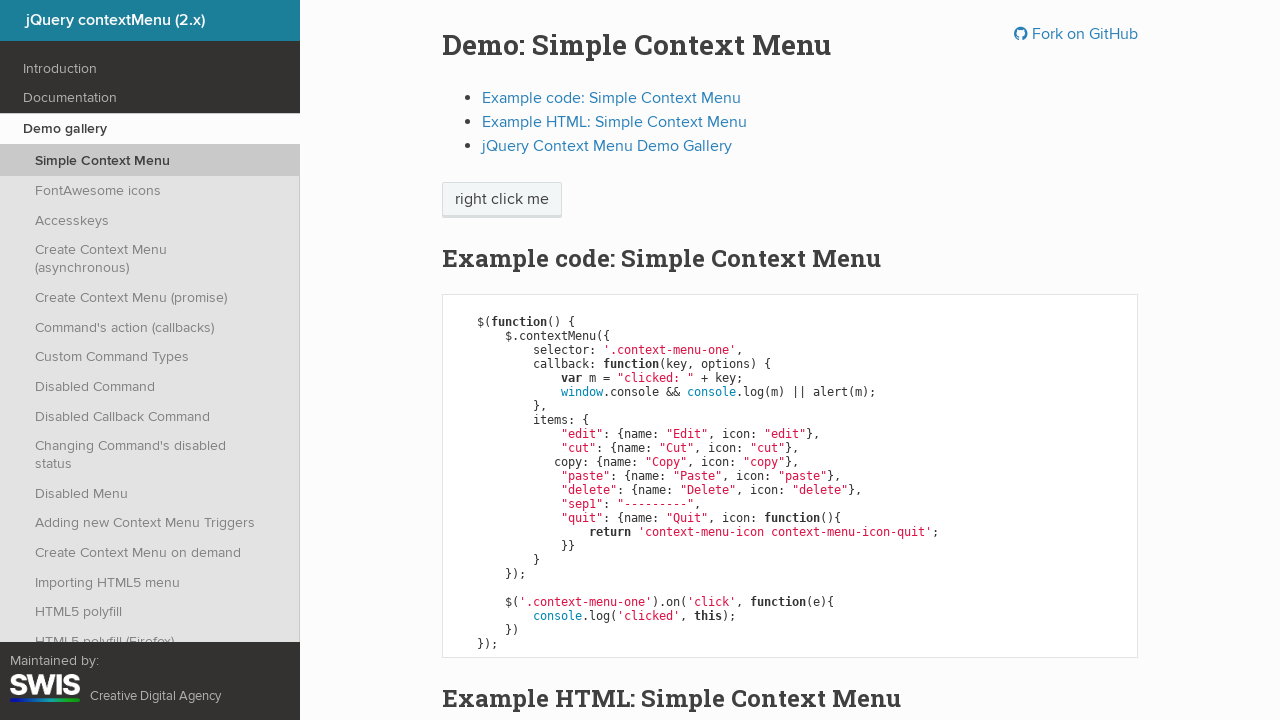